Tests clicking the login button on the CMS portal page to verify the button is clickable and responds to user interaction.

Starting URL: https://portaldev.cms.gov/portal/

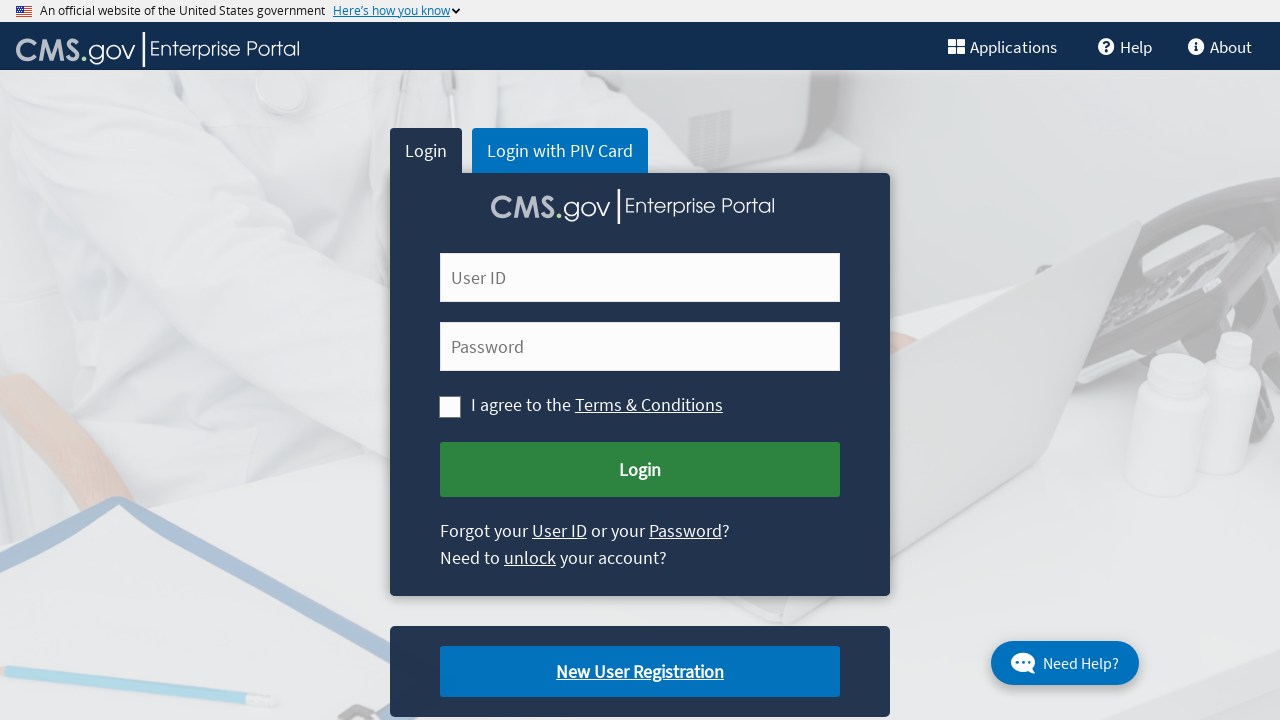

Waited for CMS portal page to load (domcontentloaded)
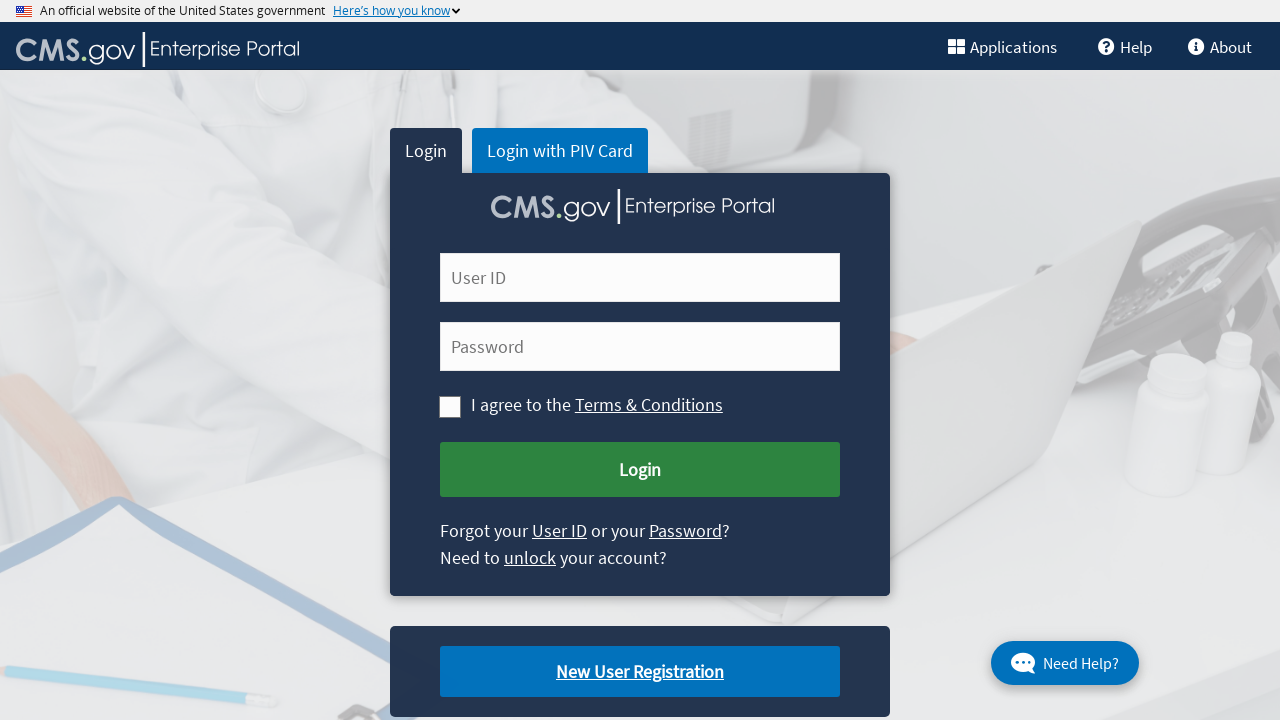

Clicked the login submit button at (640, 470) on #cms-login-submit
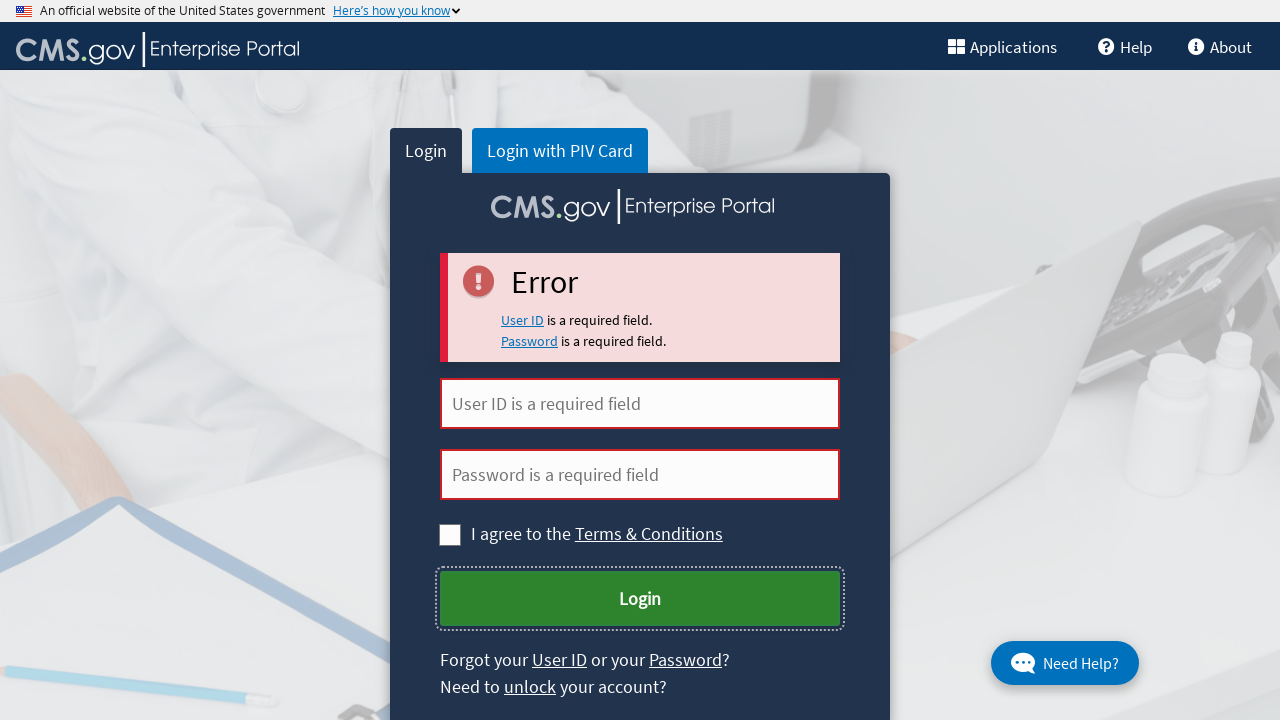

Waited 2 seconds for response/navigation after login button click
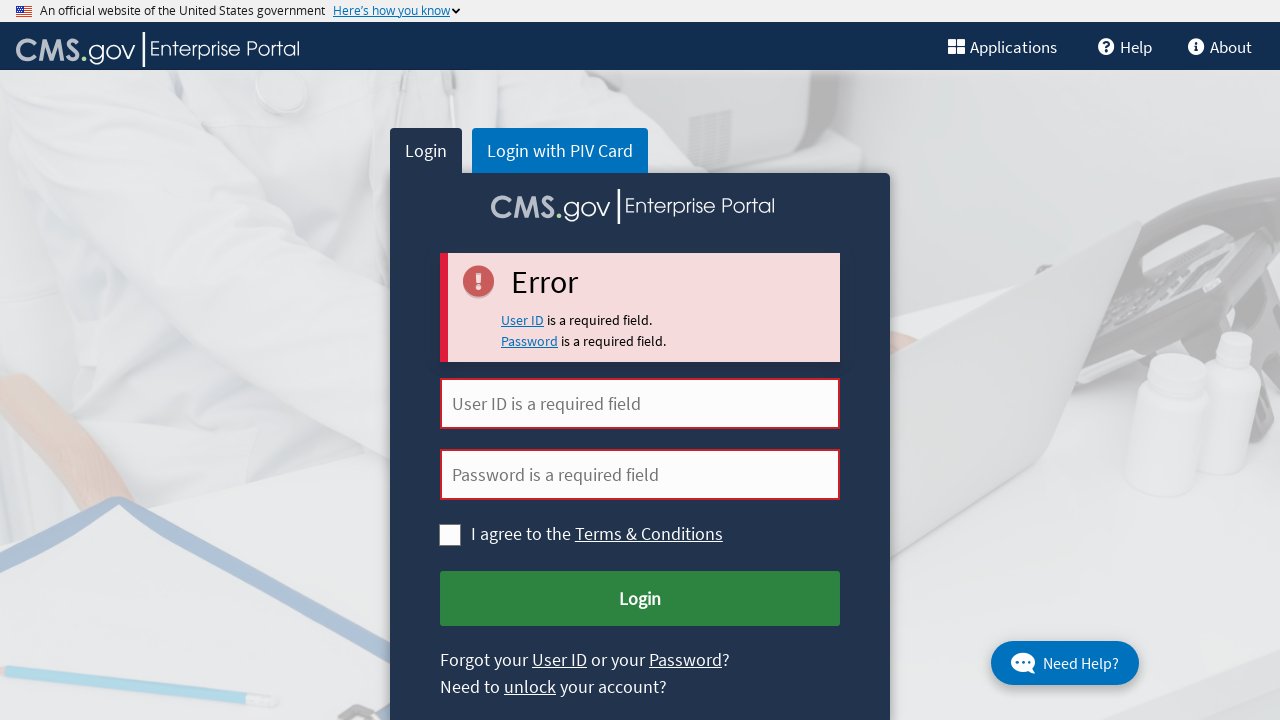

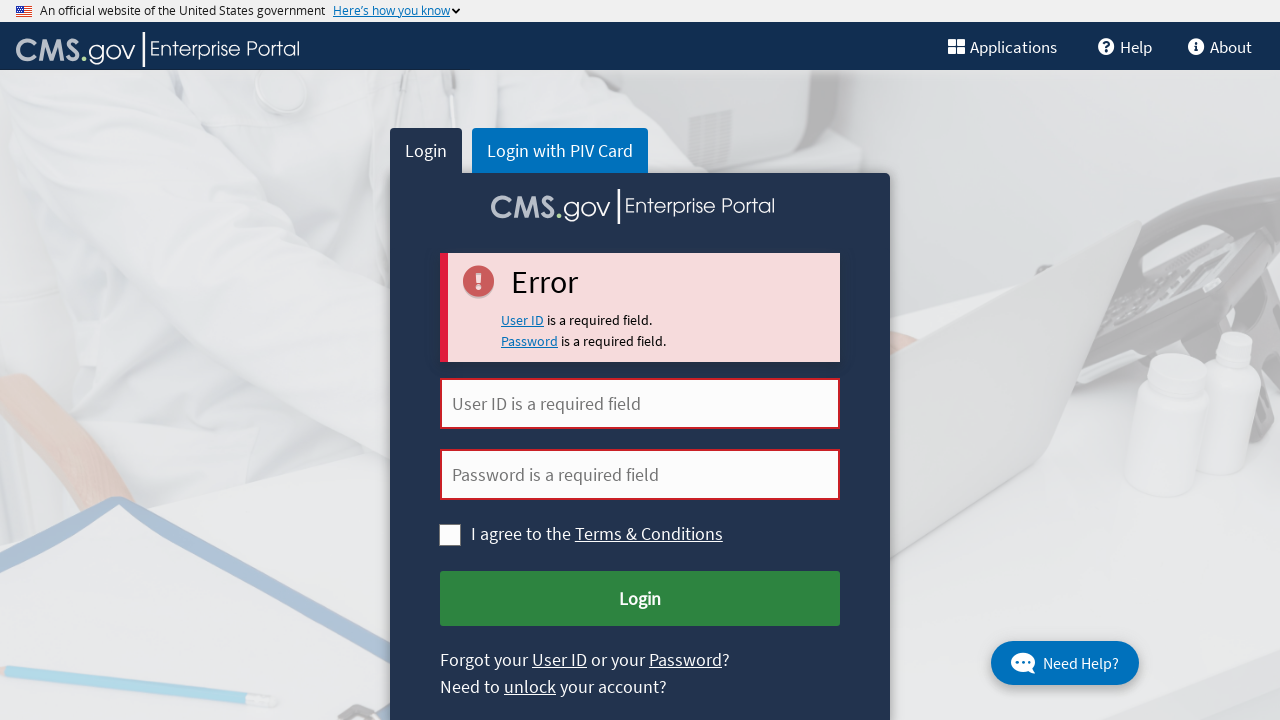